Navigates to Gmail, opens the Privacy link in a new window, switches to it, and then clicks on Terms of Service link

Starting URL: https://gmail.com

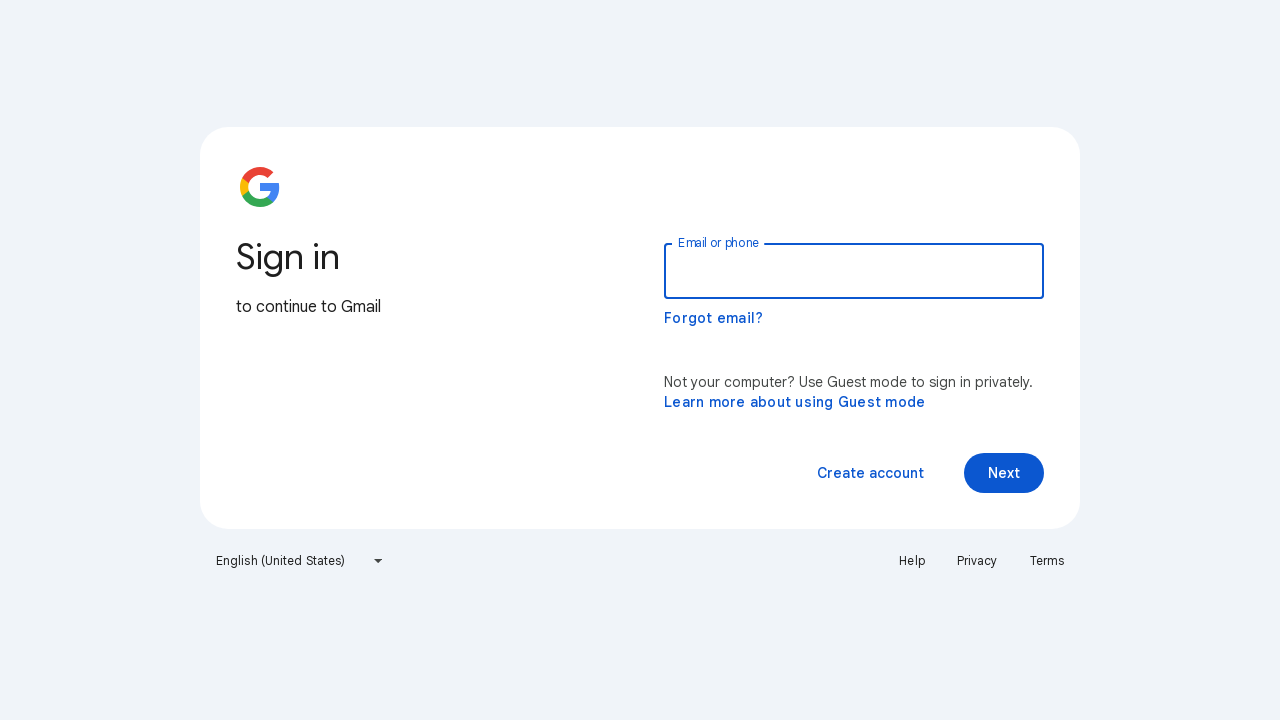

Clicked Privacy link which opened in a new window at (977, 561) on a:text('Privacy')
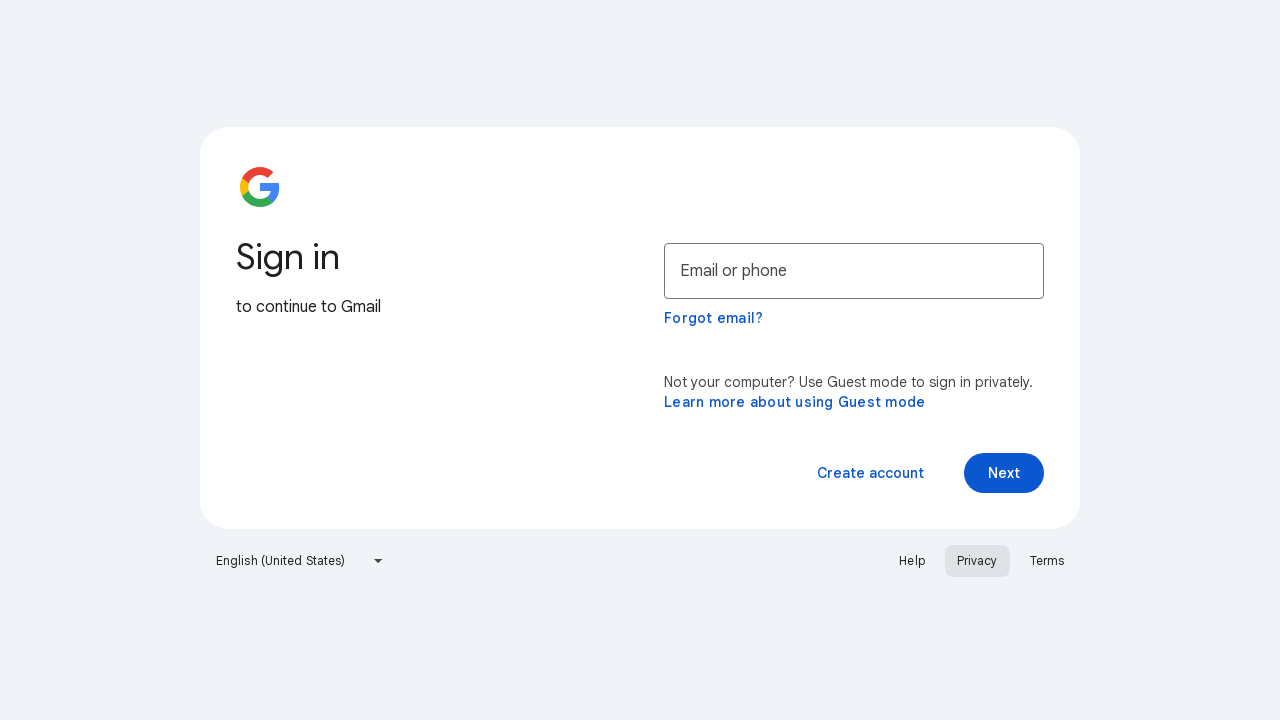

Switched to the new Privacy page window
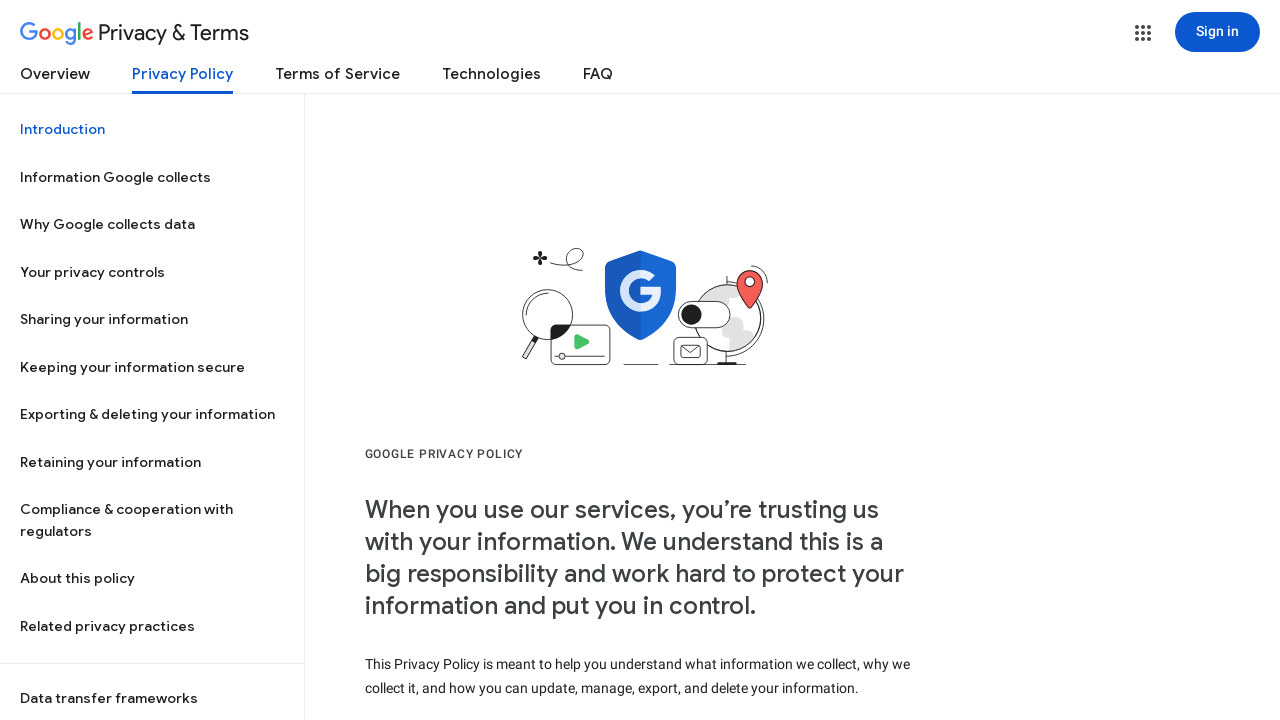

Privacy page loaded completely
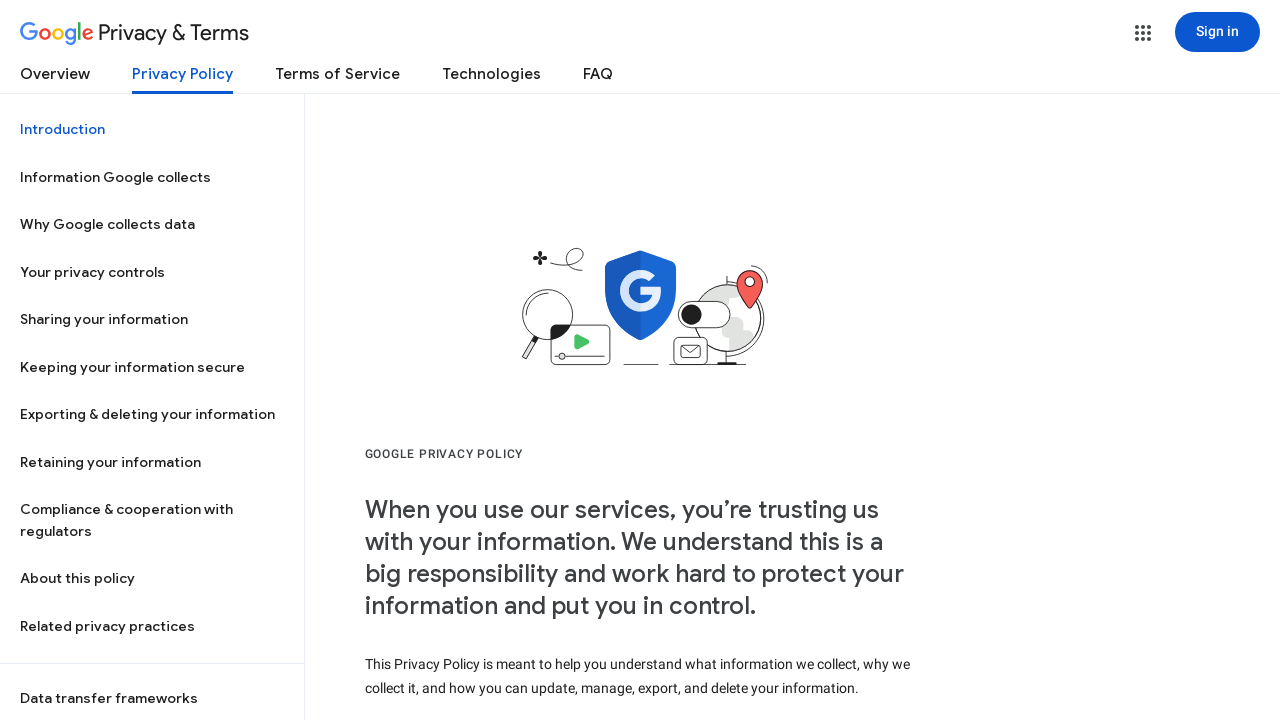

Clicked Terms of Service link on Privacy page at (338, 78) on a:text('Terms of Service')
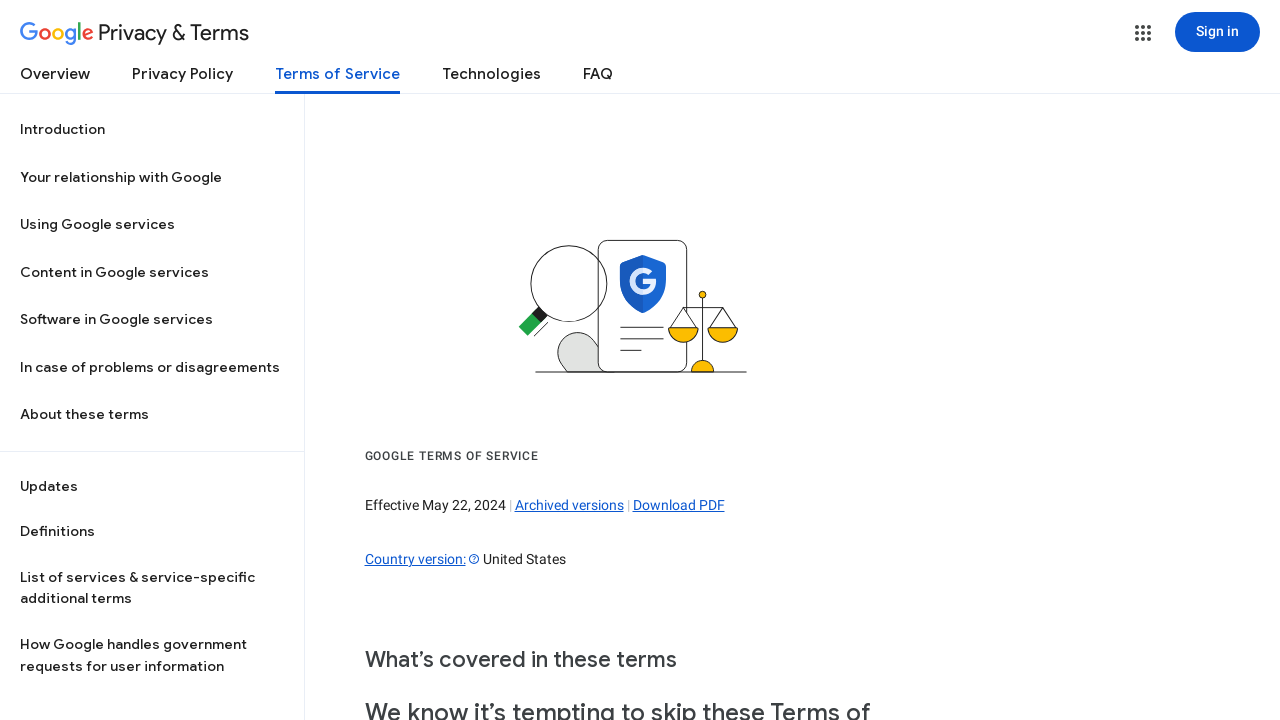

Terms of Service page loaded completely
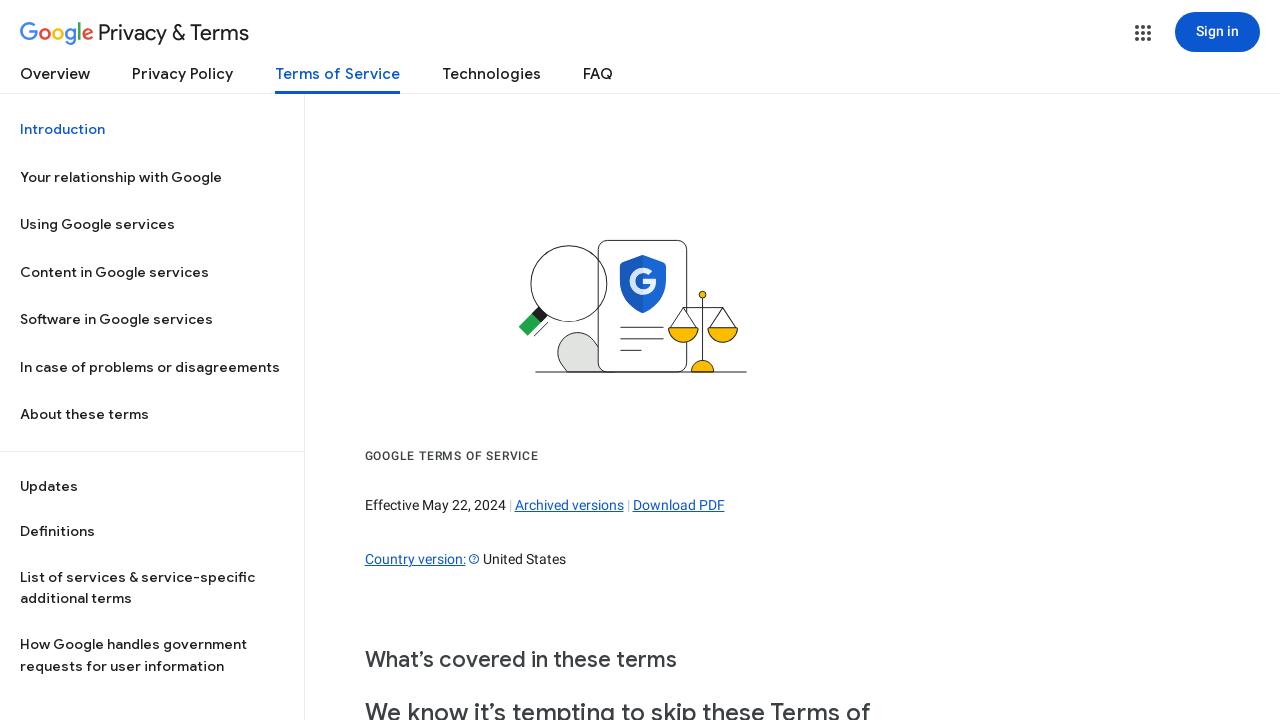

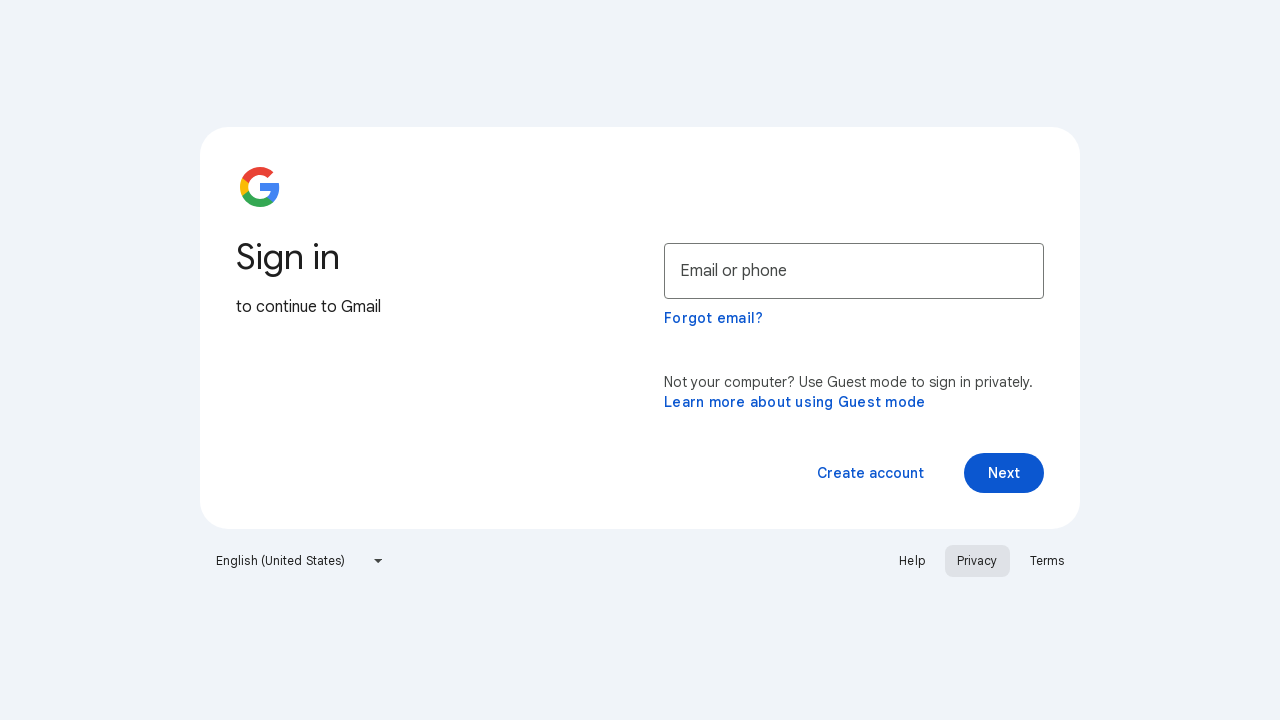